Tests browser window handling by clicking a button to open a new window, switching to the child window, and verifying the heading text is displayed correctly.

Starting URL: https://demoqa.com/browser-windows

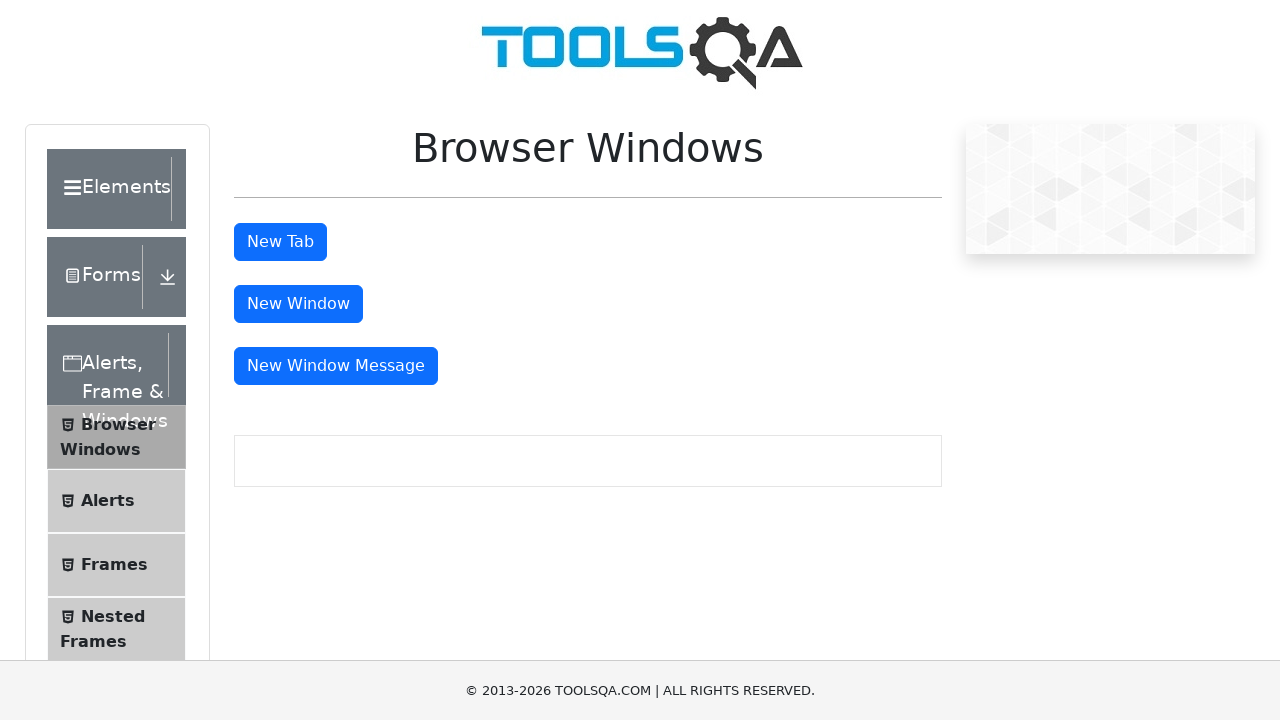

Clicked button to open new window at (298, 304) on #windowButton
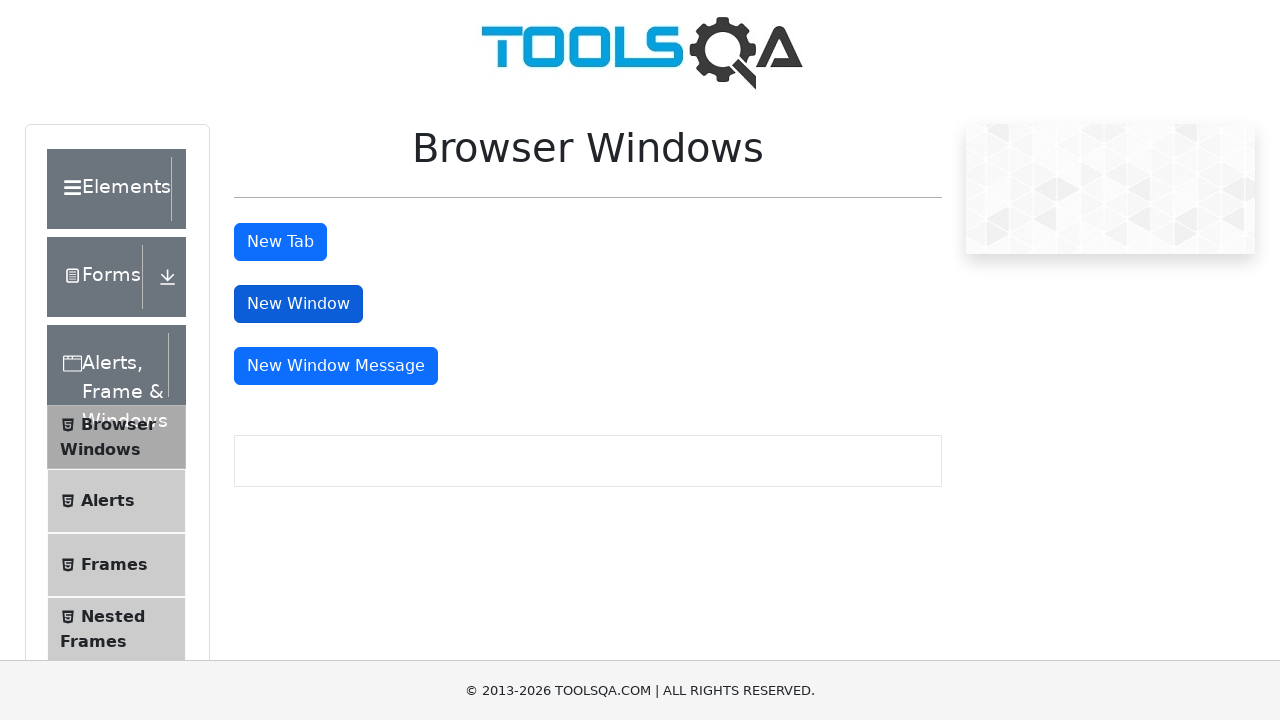

Captured new window handle
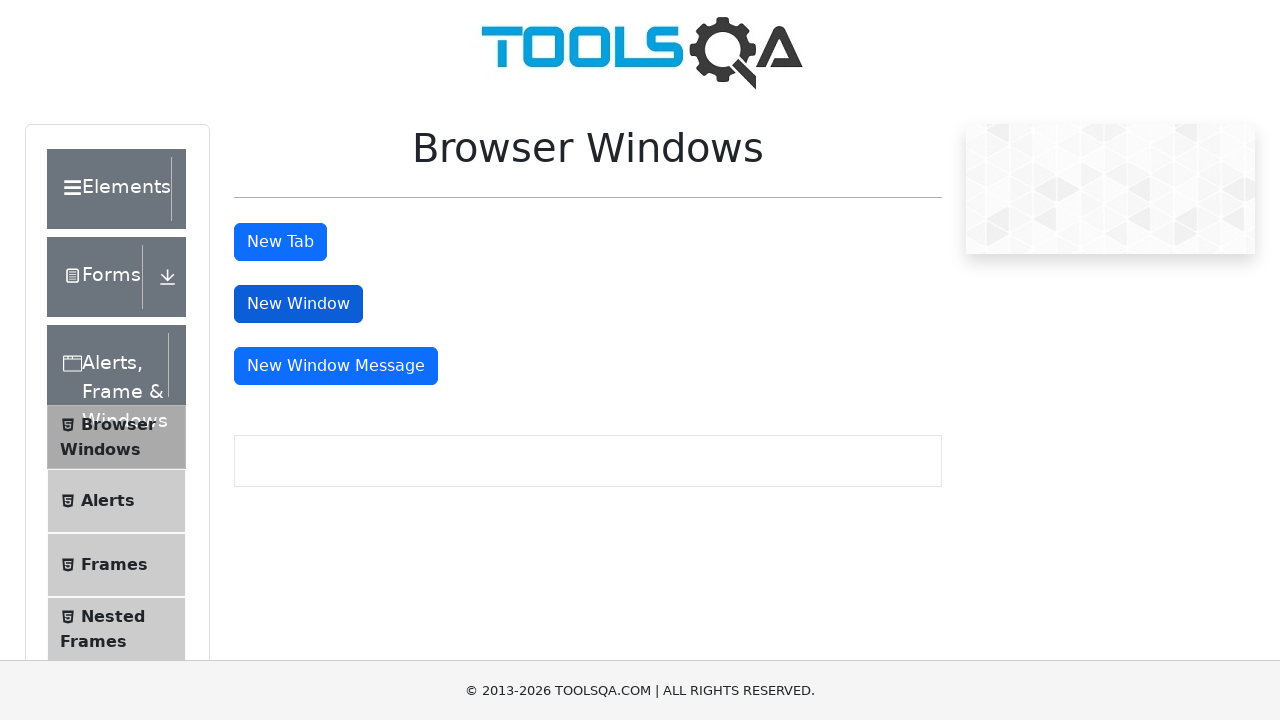

New window fully loaded
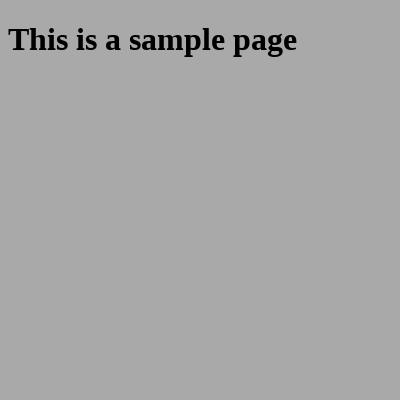

Sample heading element appeared in child window
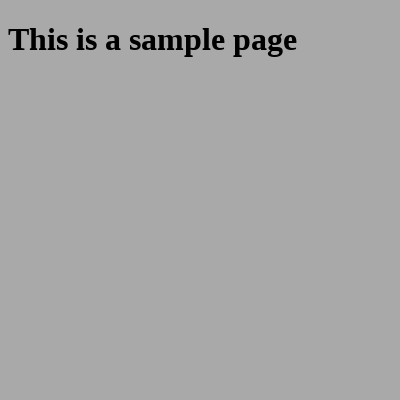

Retrieved heading text: 'This is a sample page'
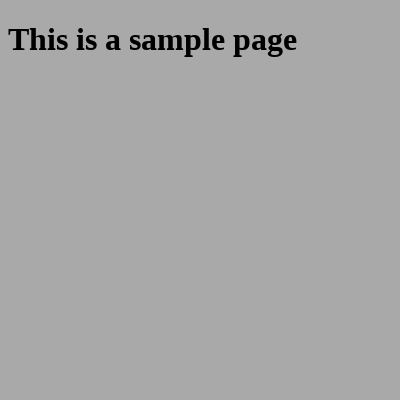

Closed child window
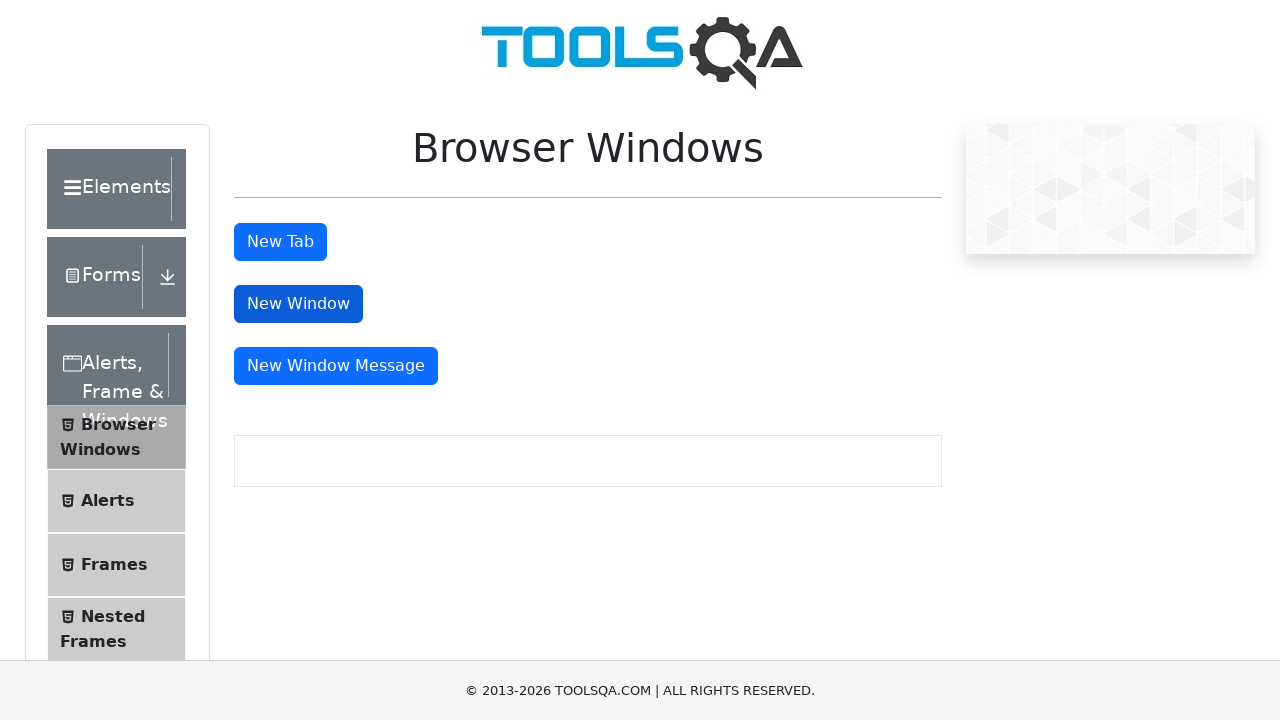

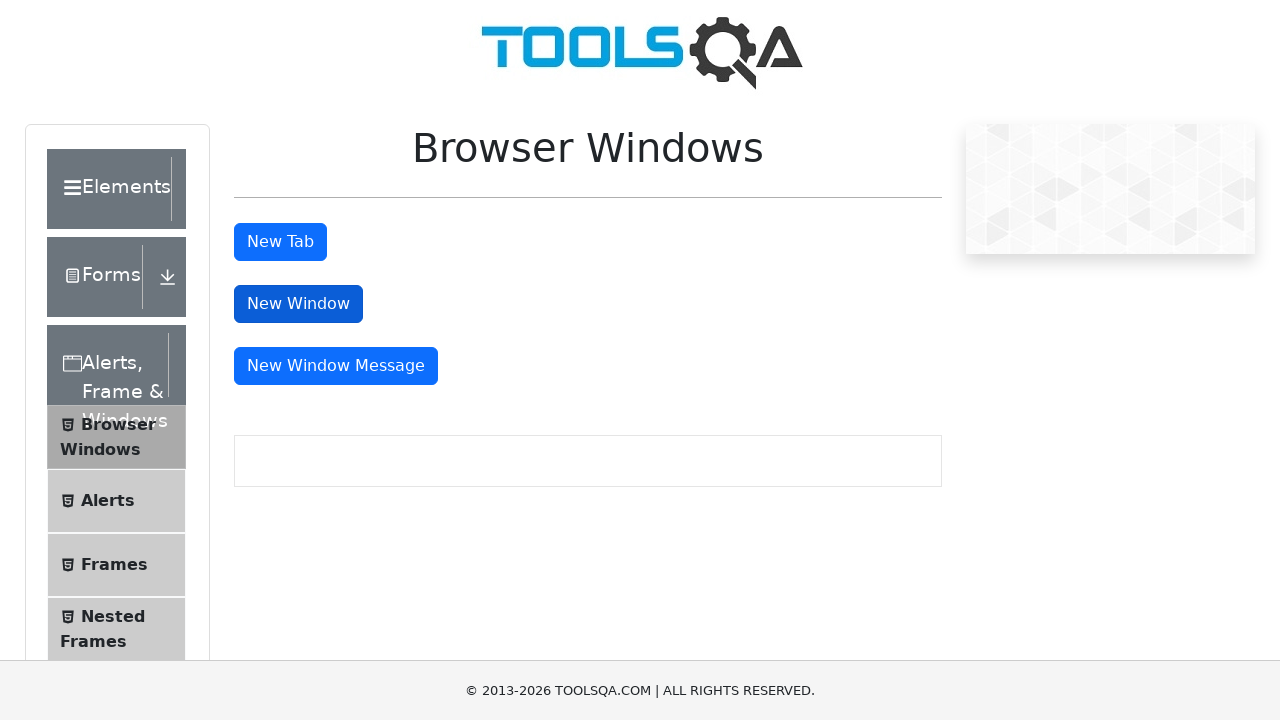